Navigates to an LMS site, clicks on "All Courses" link, and verifies that specific course titles are displayed on the page

Starting URL: https://alchemy.hguy.co/lms

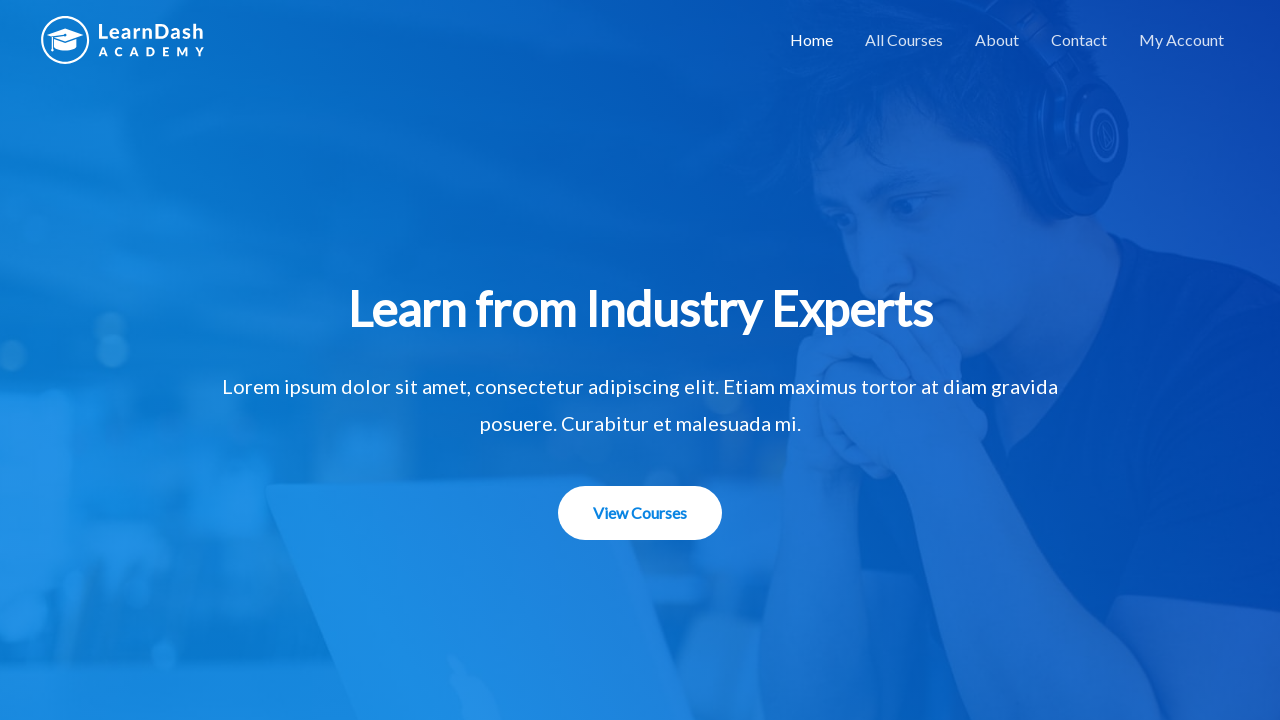

Clicked on 'All Courses' link at (904, 40) on text=All Courses
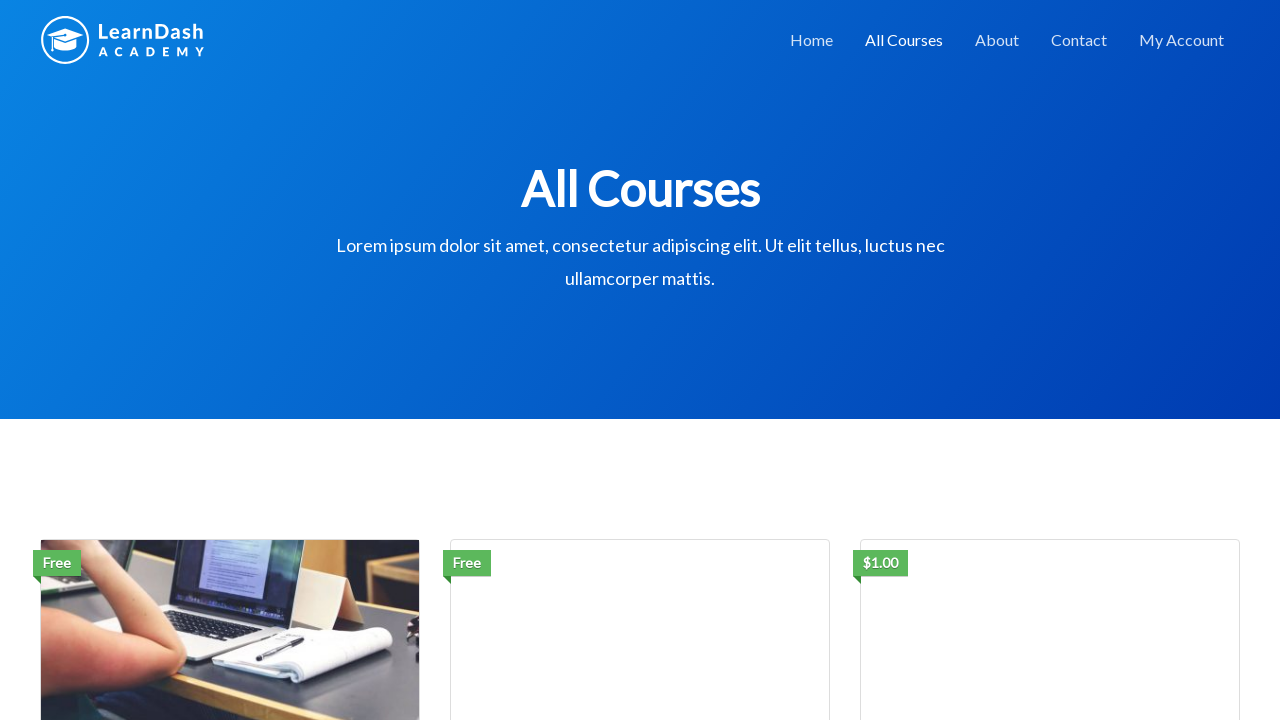

Waited for 'Social Media Marketing' course to load
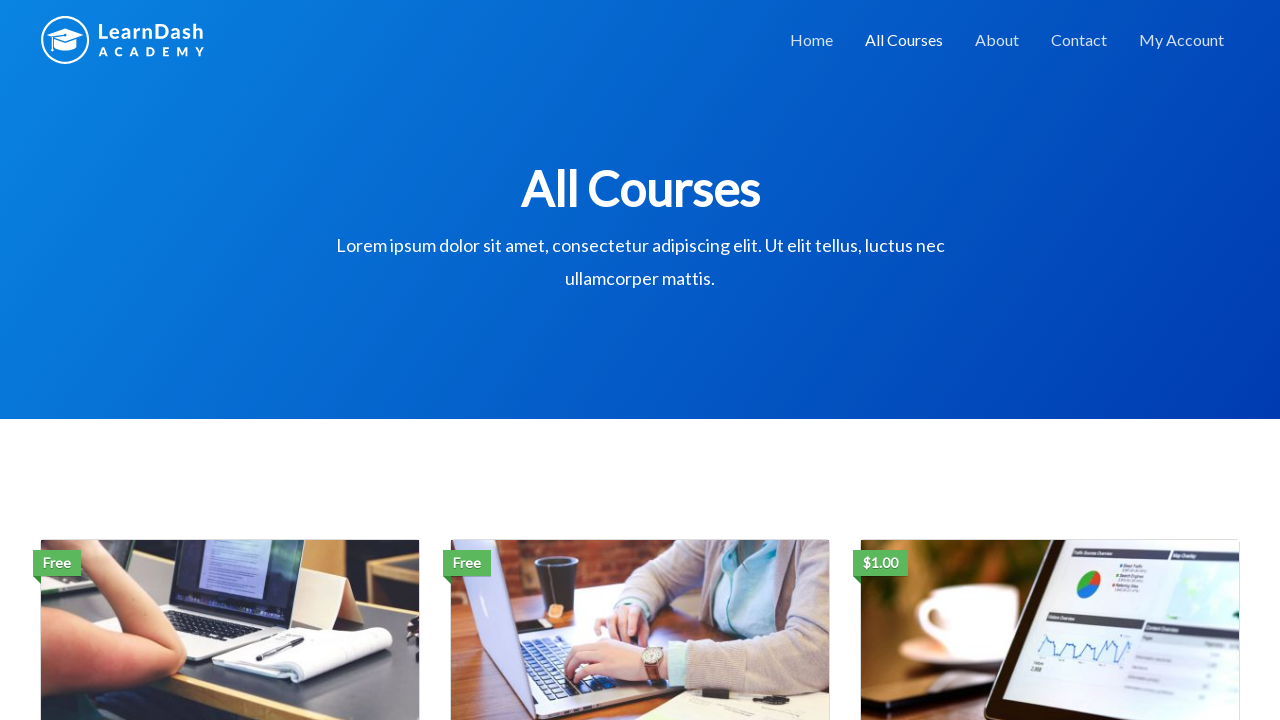

Waited for 'Email Marketing Strategies' course to load
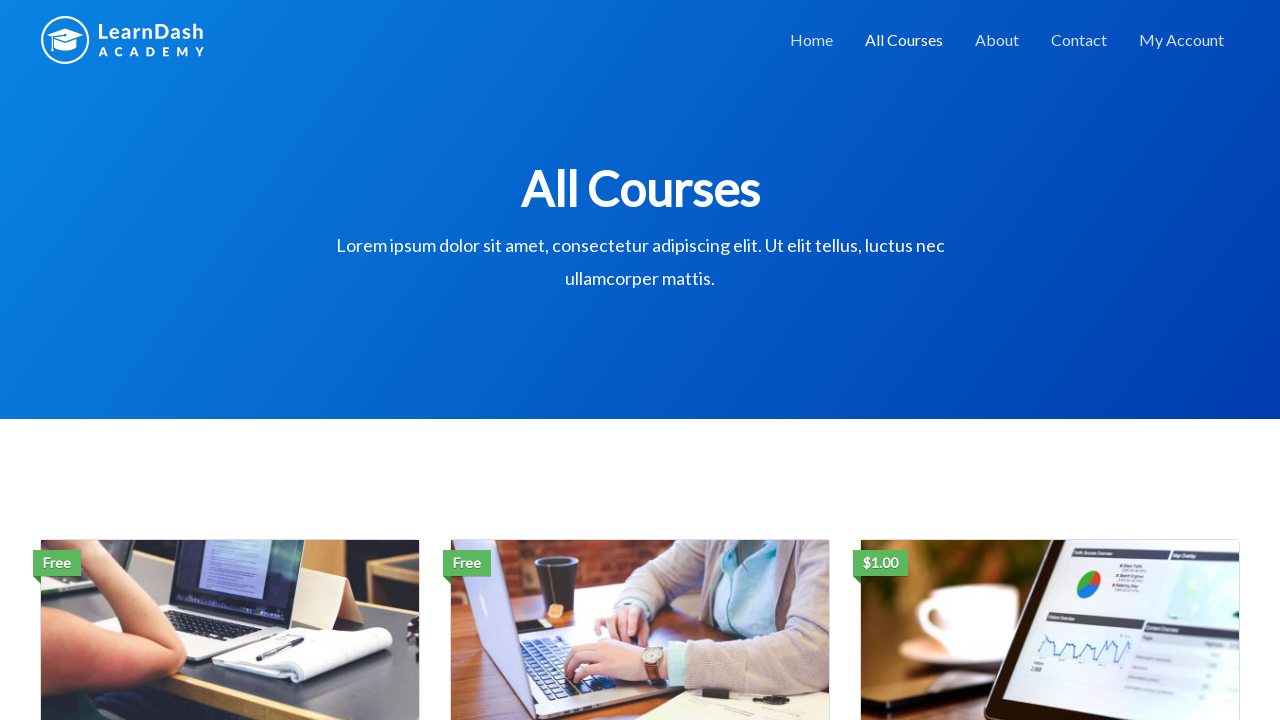

Waited for 'Content Marketing' course to load
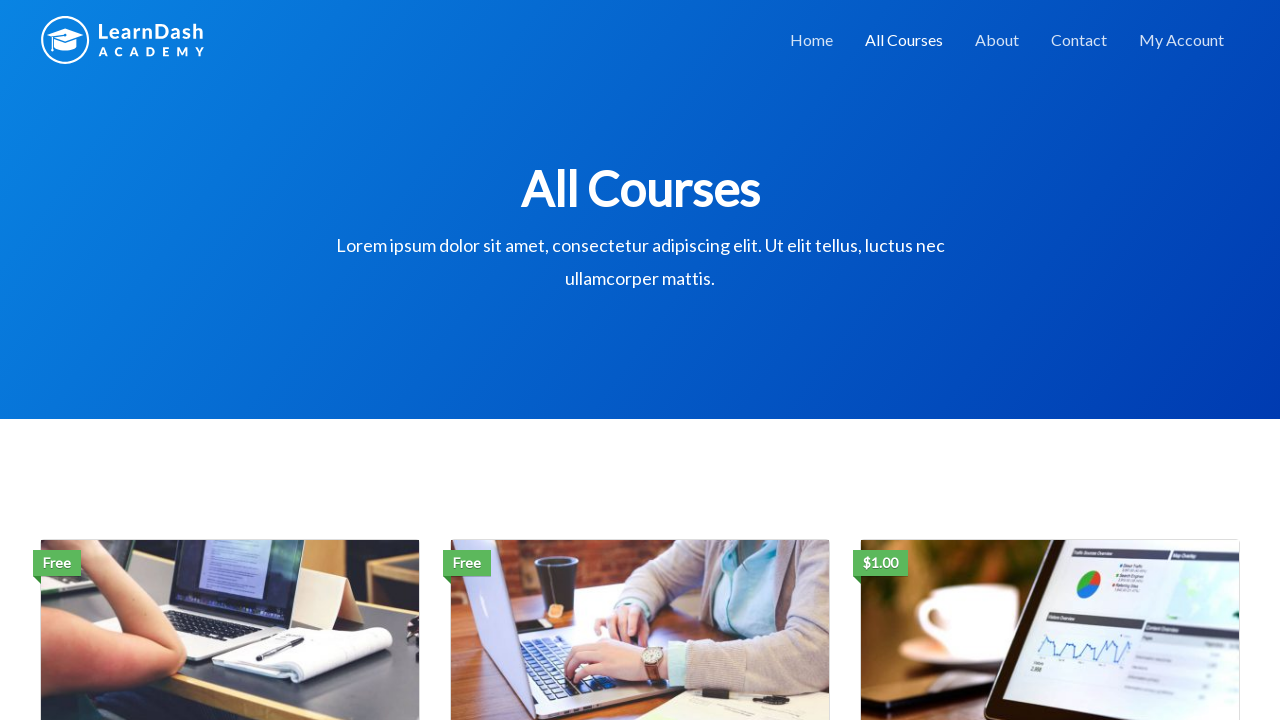

Retrieved text content of 'Social Media Marketing' course
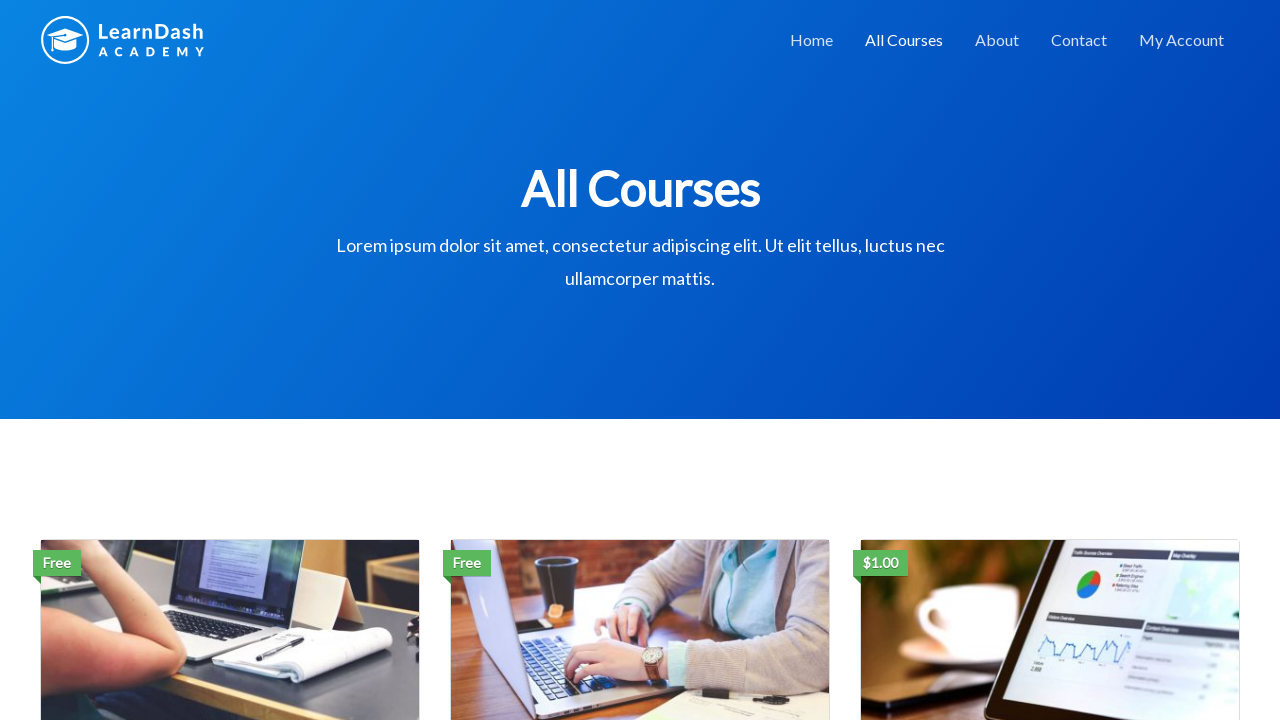

Retrieved text content of 'Email Marketing Strategies' course
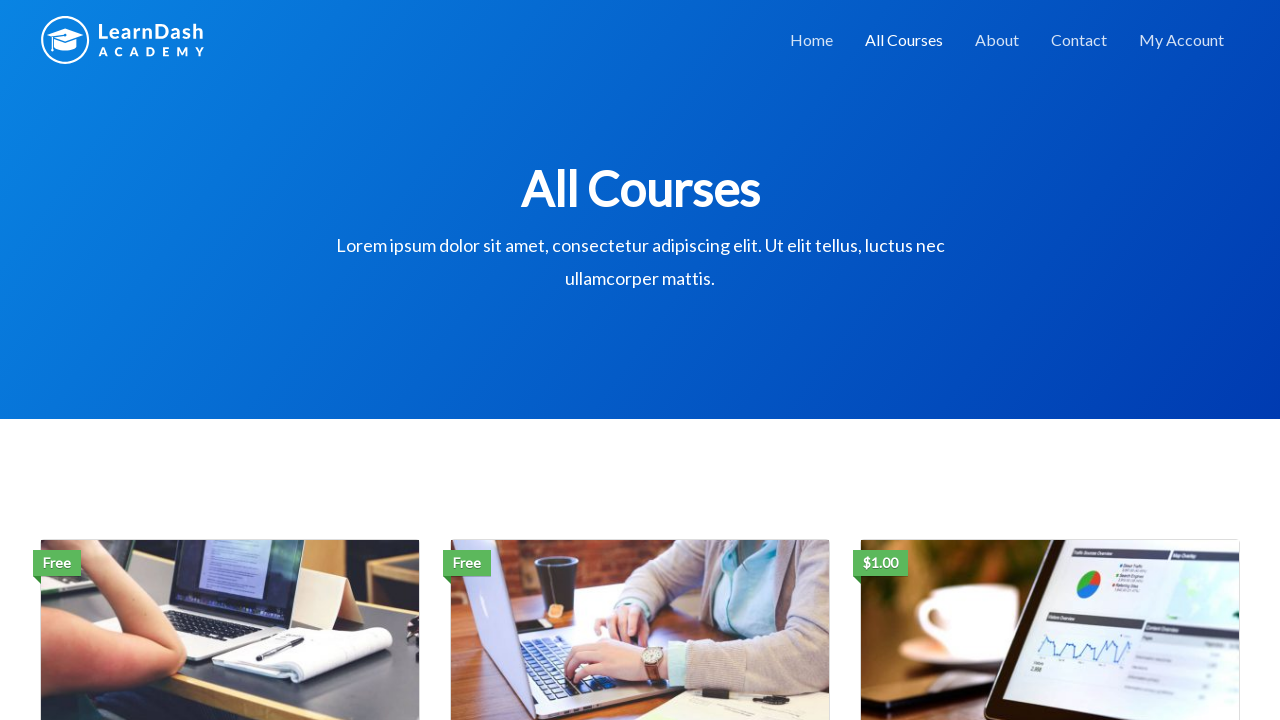

Retrieved text content of 'Content Marketing' course
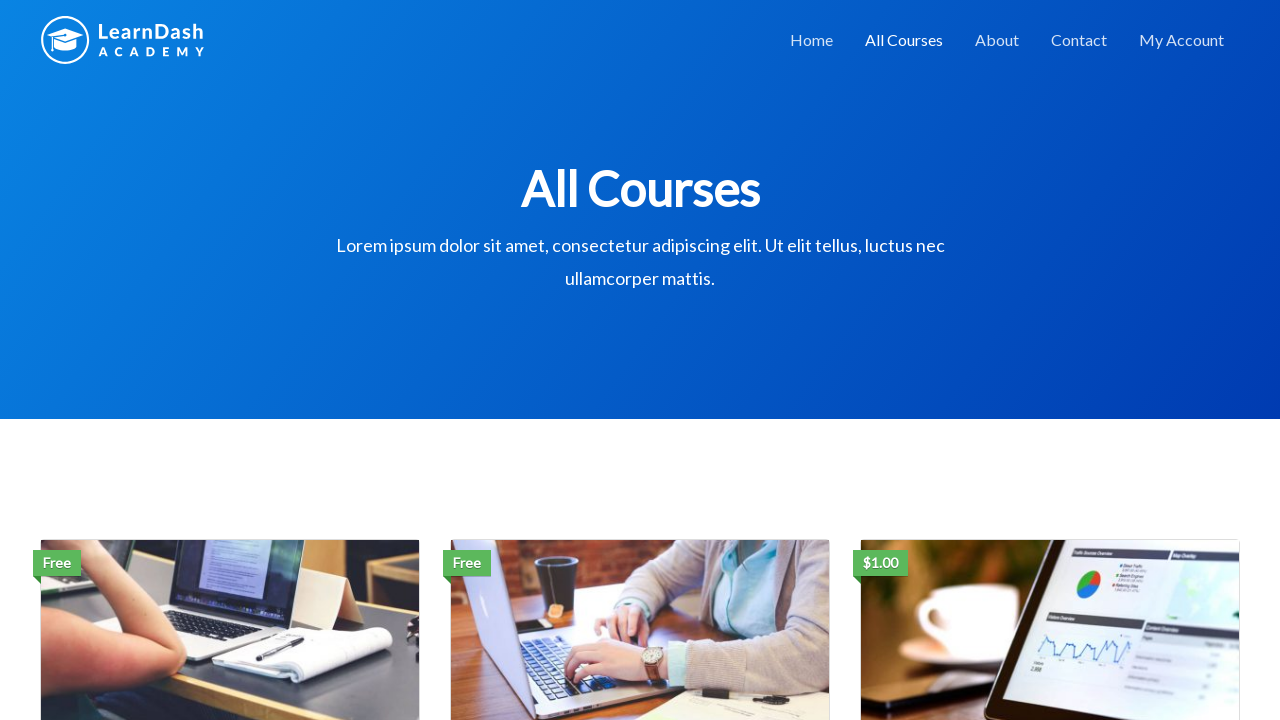

Printed course titles for verification
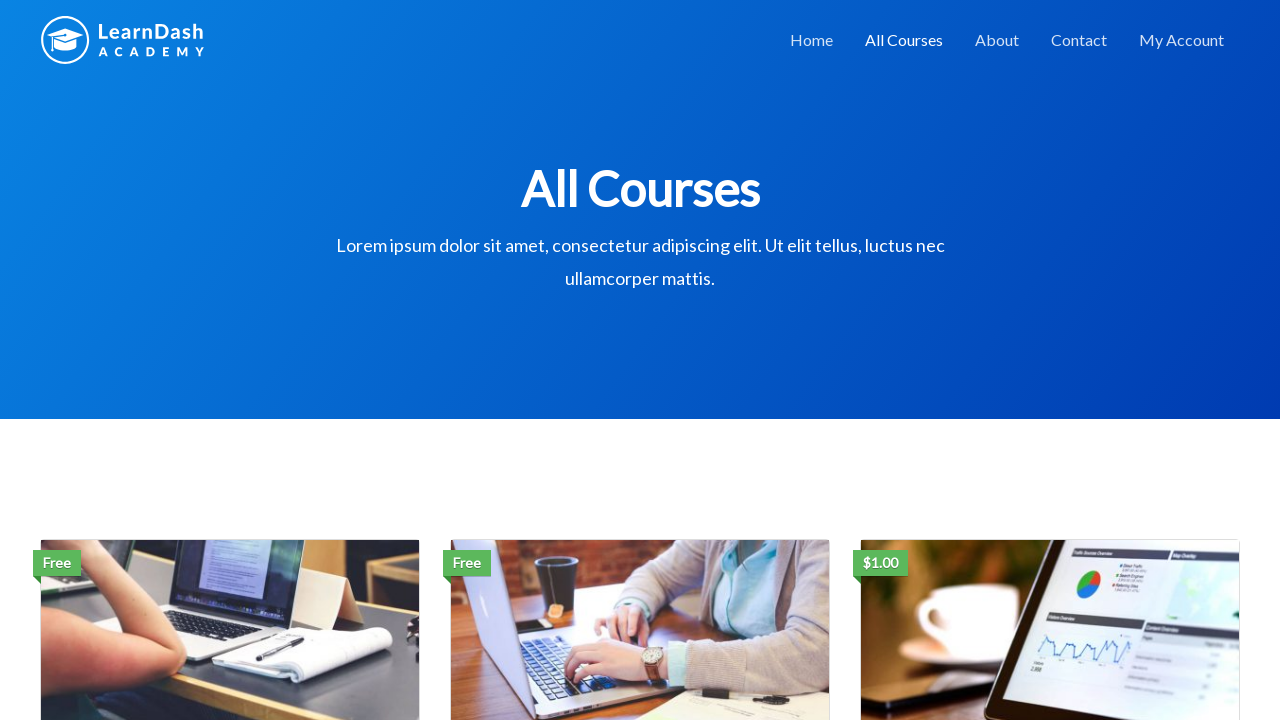

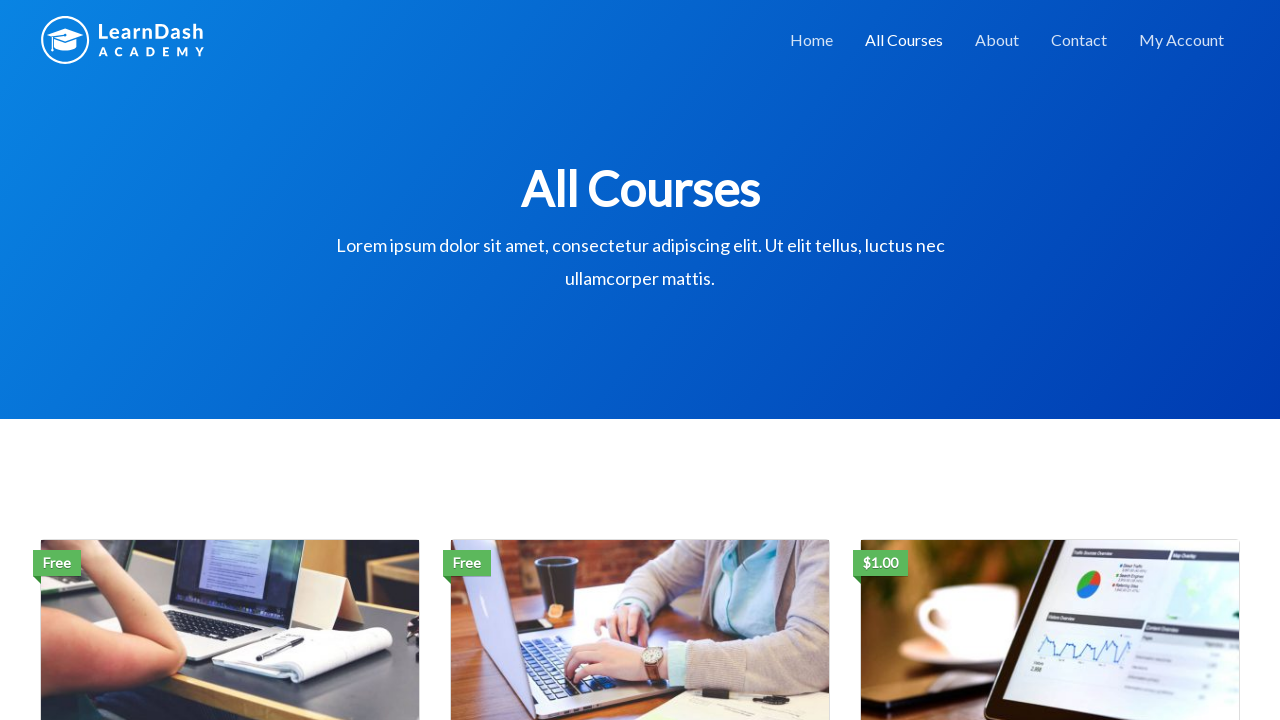